Clicks the button identified by class name and verifies the success message is displayed

Starting URL: https://ultimateqa.com/simple-html-elements-for-automation/

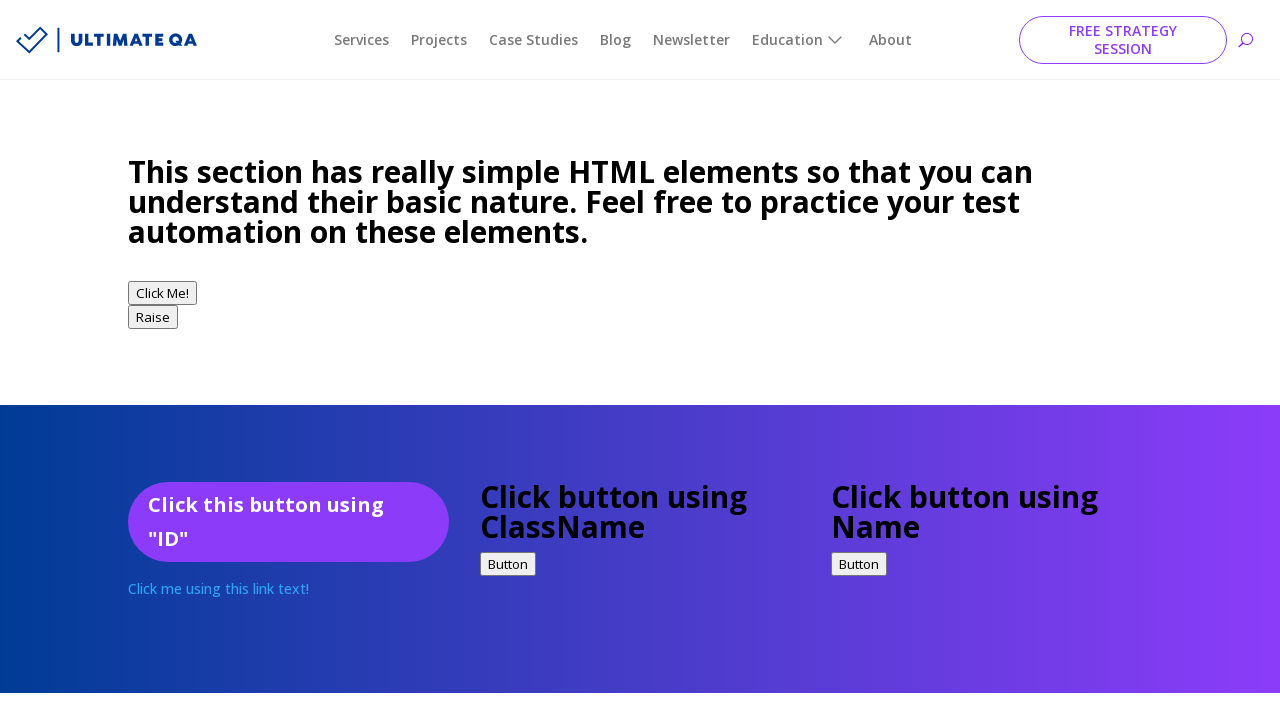

Navigated to the test page URL
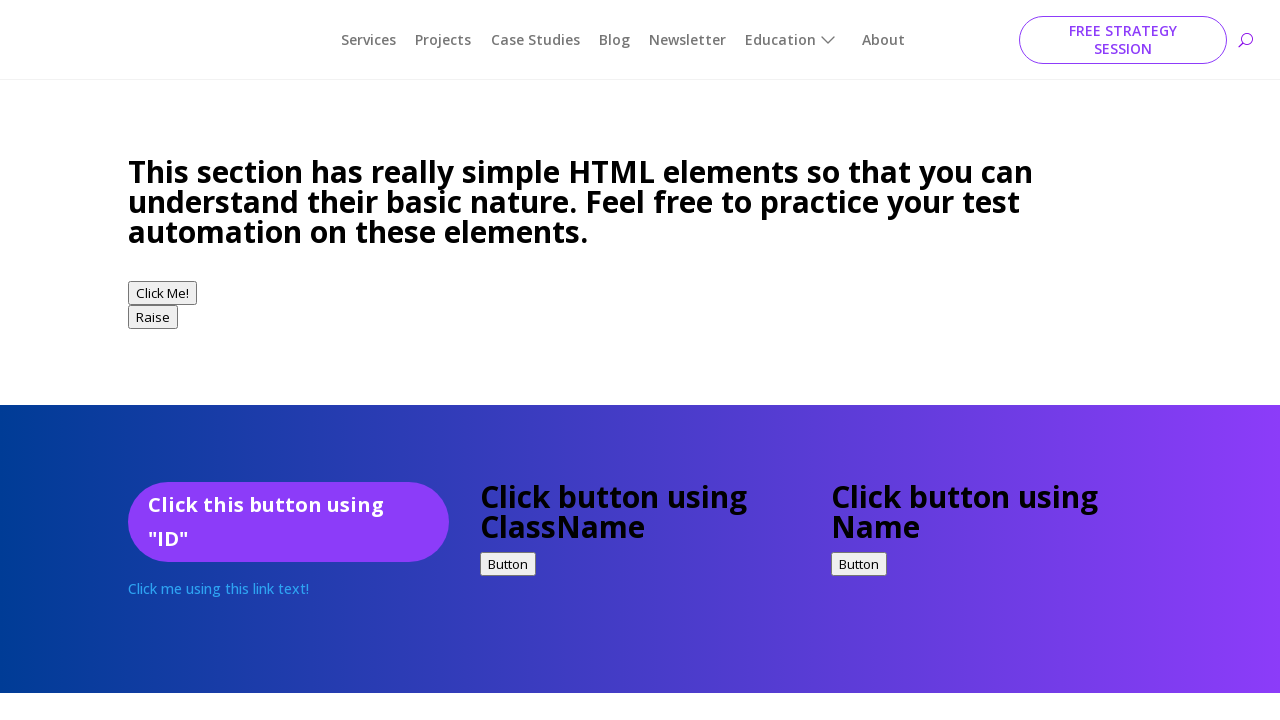

Clicked the button identified by class name 'buttonClass' at (508, 564) on .buttonClass
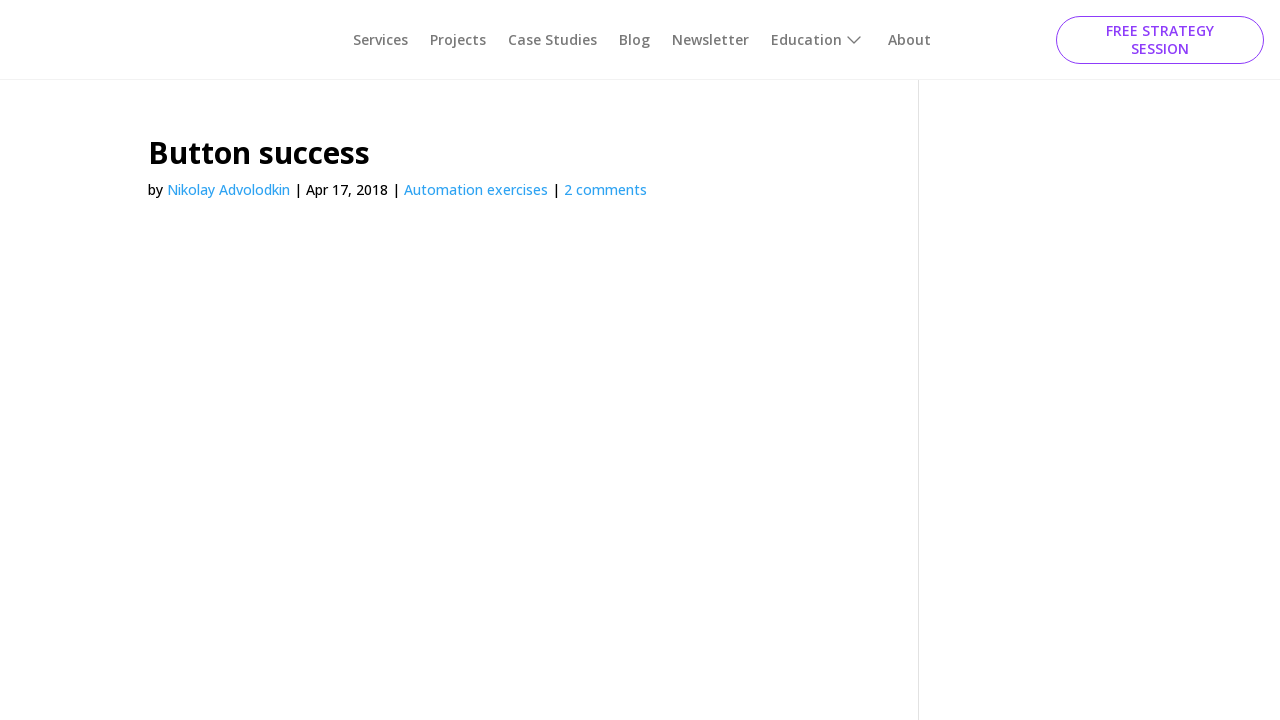

Success message element loaded
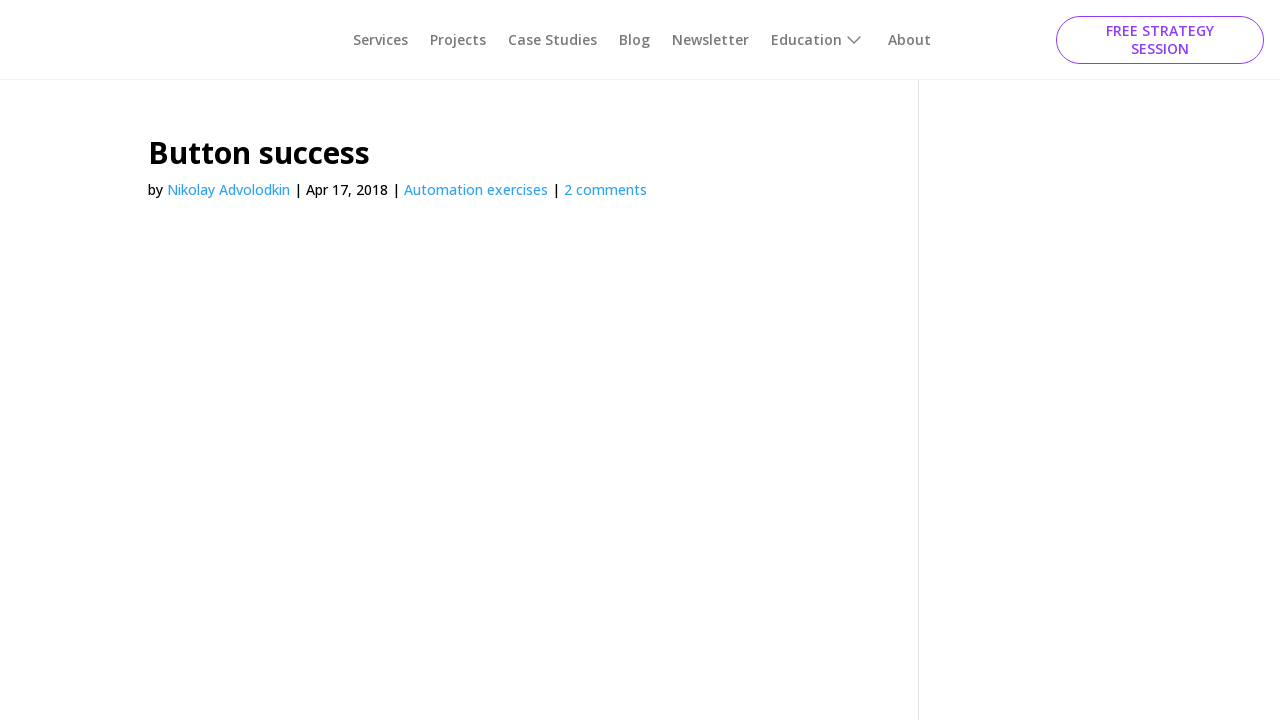

Verified success message displays 'Button success'
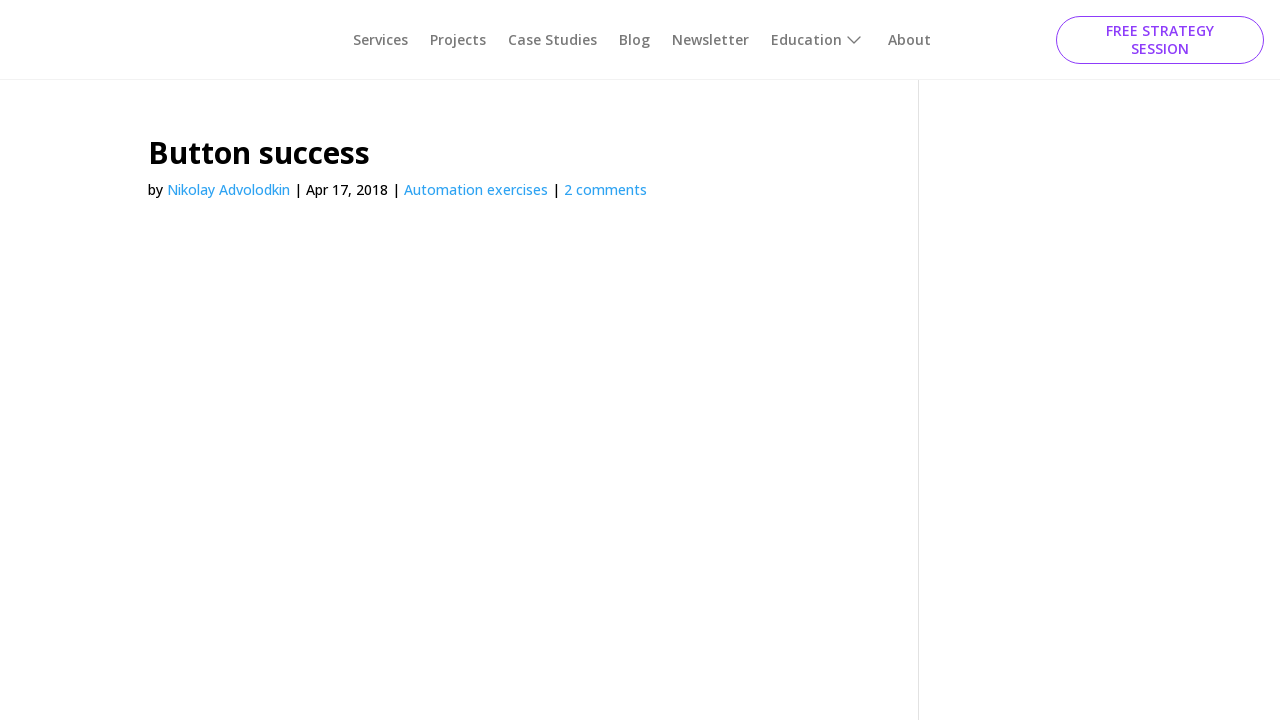

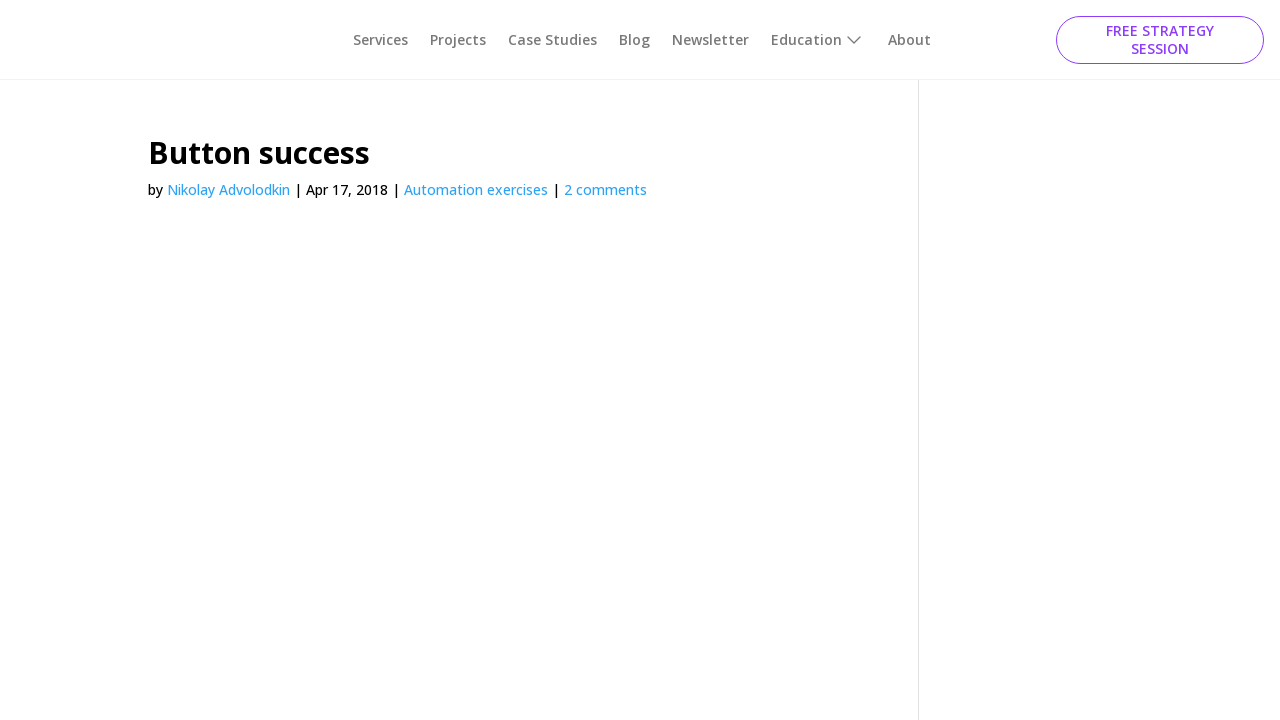